Tests link navigation by clicking a link, navigating back, and clicking a partial link text

Starting URL: https://www.selenium.dev/selenium/web/web-form.html

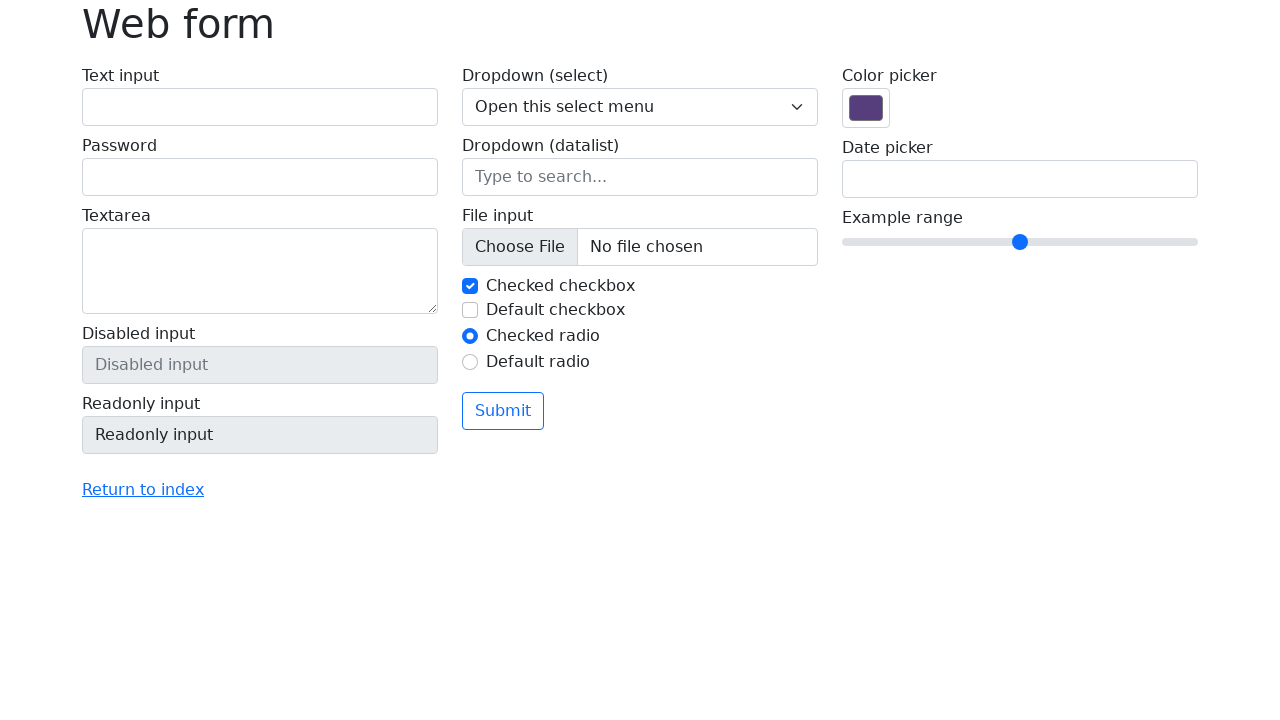

Clicked 'Return to index' link at (143, 490) on text=Return to index
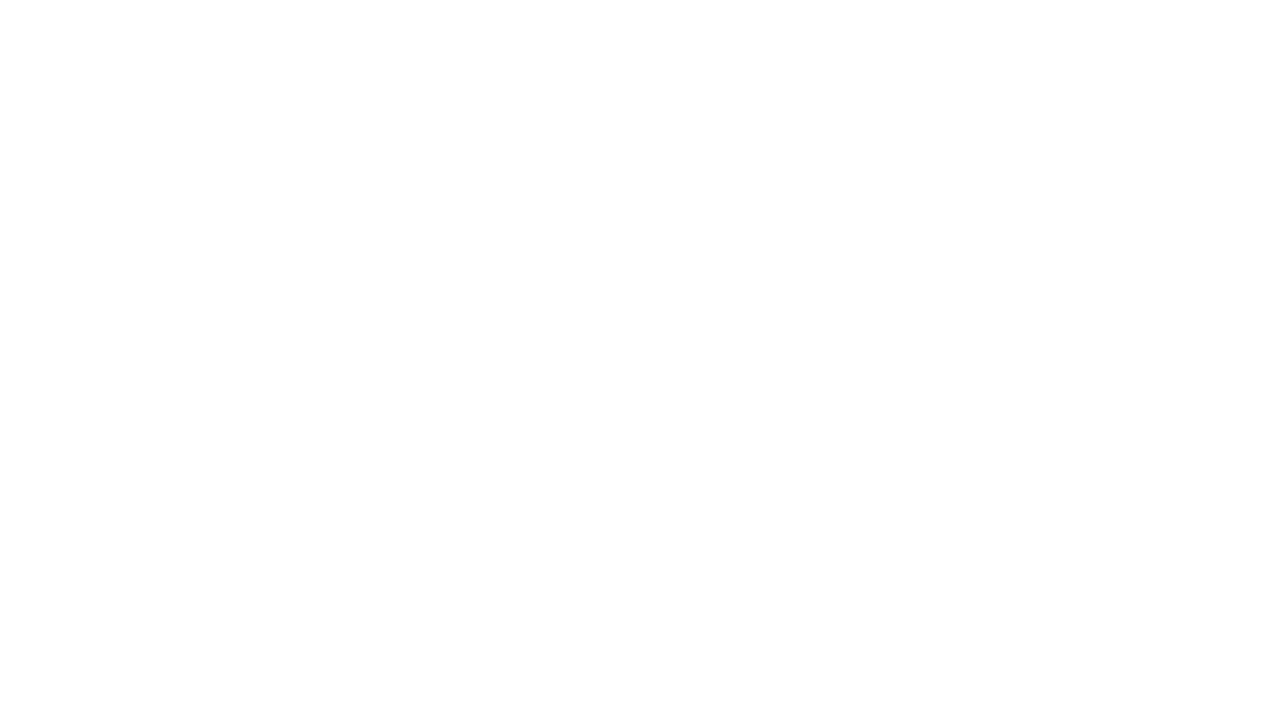

Page loaded after clicking 'Return to index' link
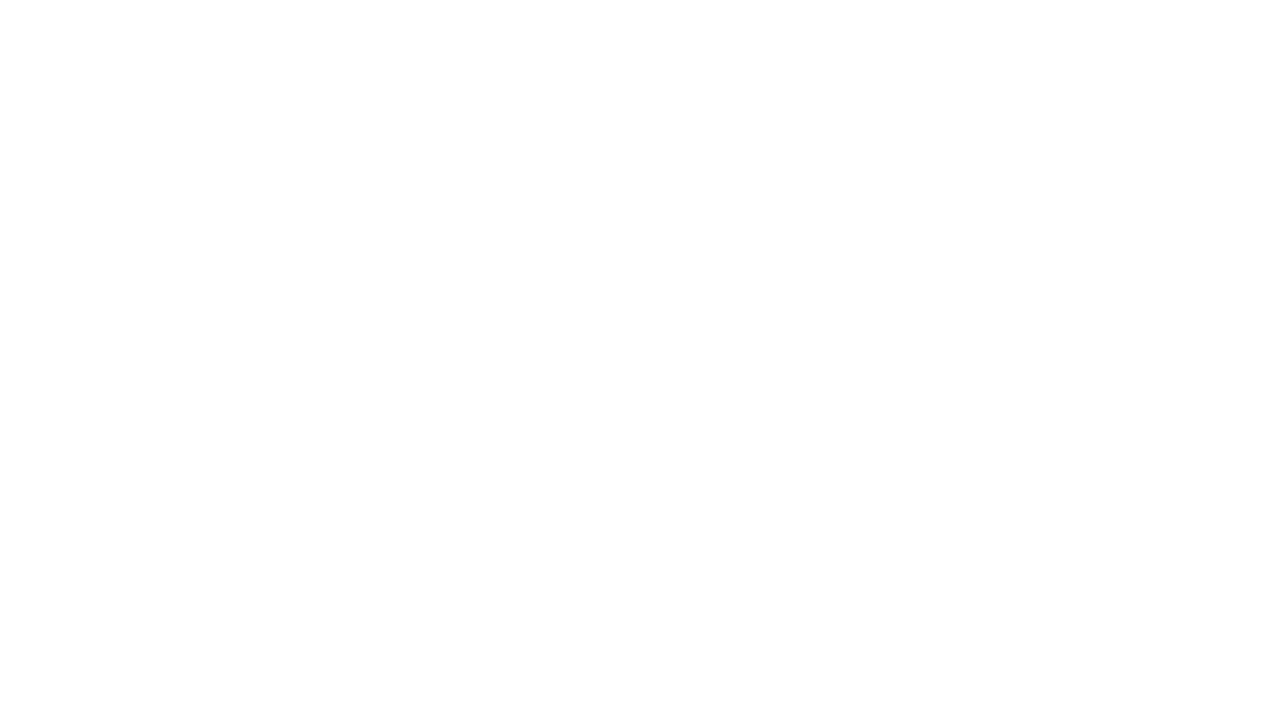

Navigated back to previous page
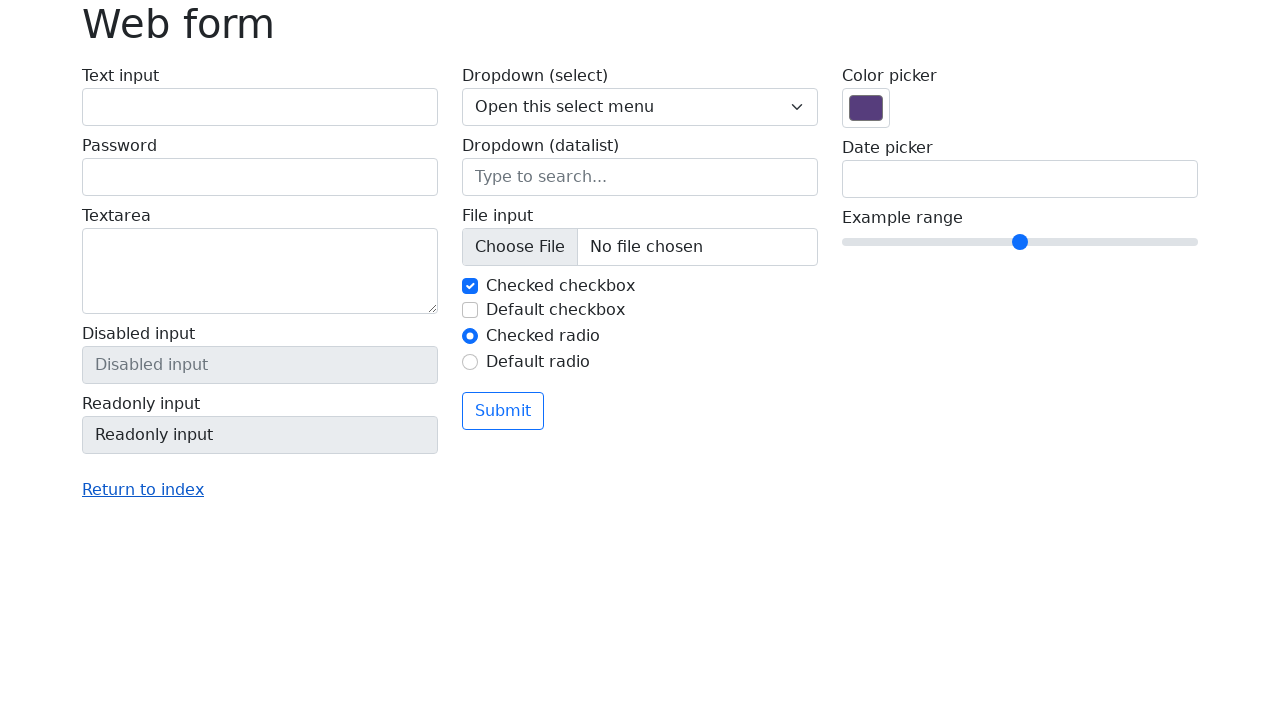

Page loaded after navigating back
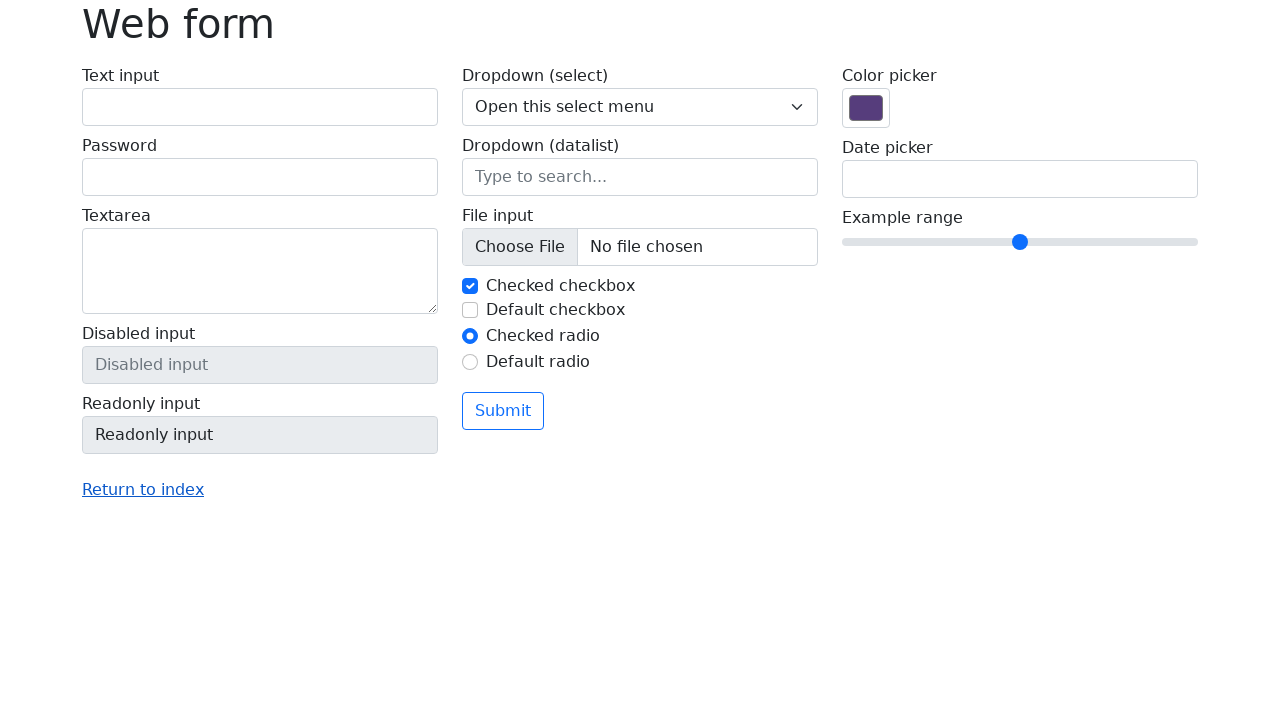

Clicked link with partial text 'Return' at (143, 490) on text=Return
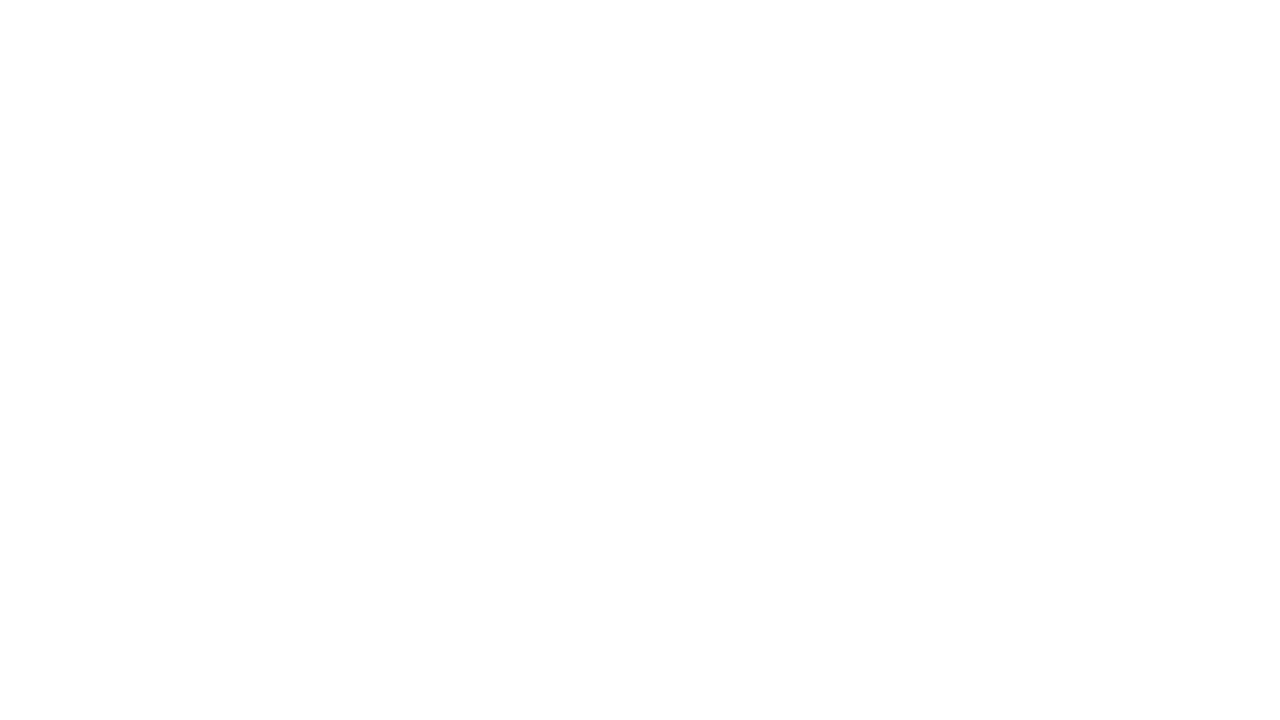

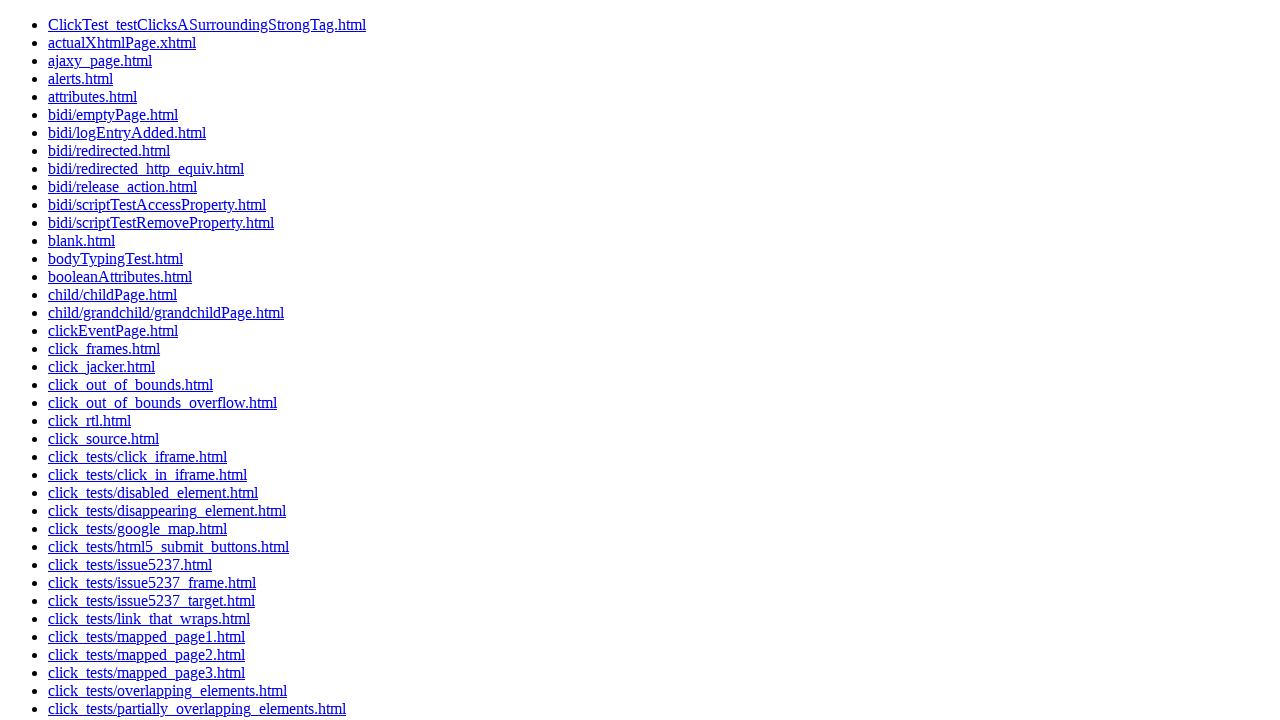